Tests drag and drop functionality by dragging a draggable element and dropping it onto a droppable target area using click-and-hold, move, and release actions.

Starting URL: https://jqueryui.com/resources/demos/droppable/default.html

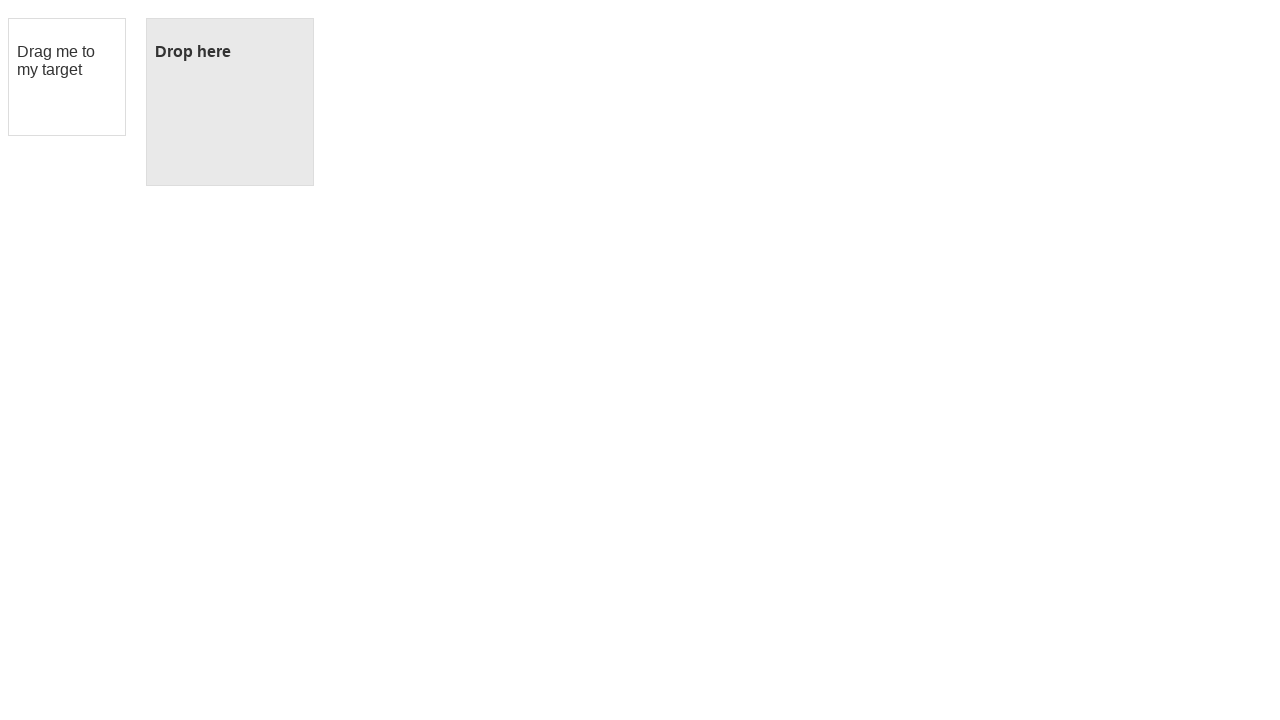

Waited for draggable element to be visible
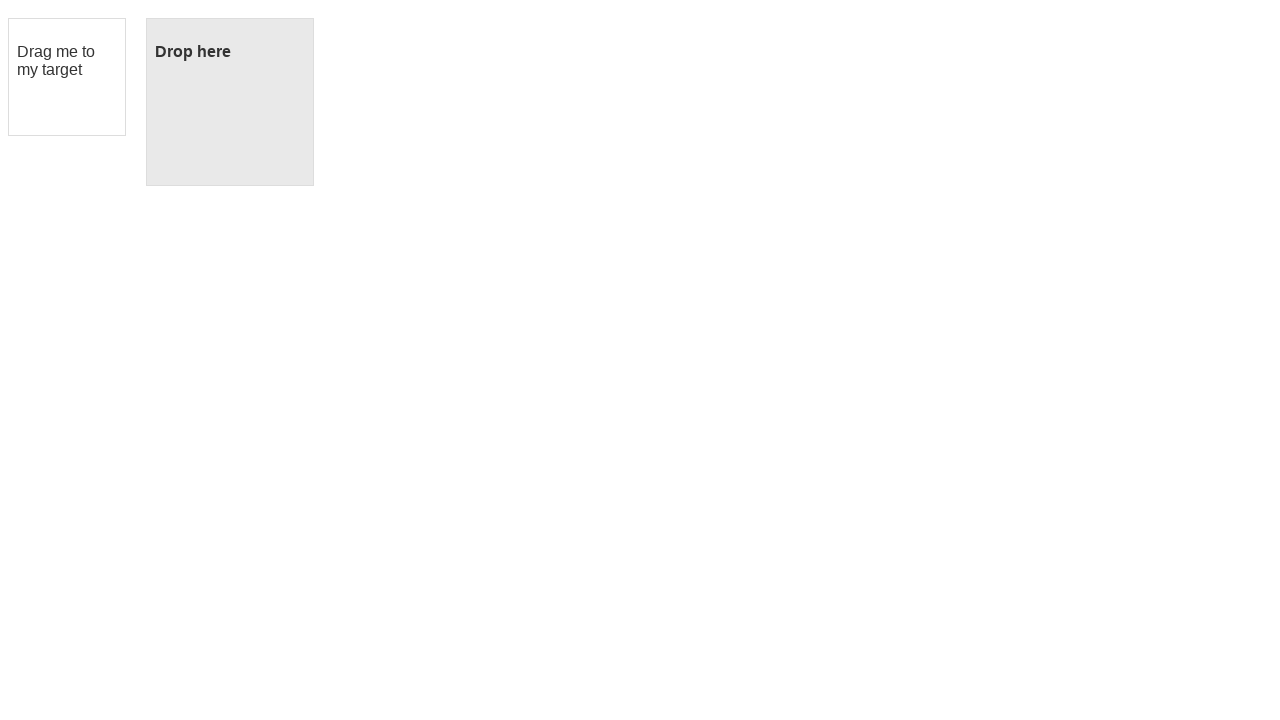

Waited for droppable target area to be visible
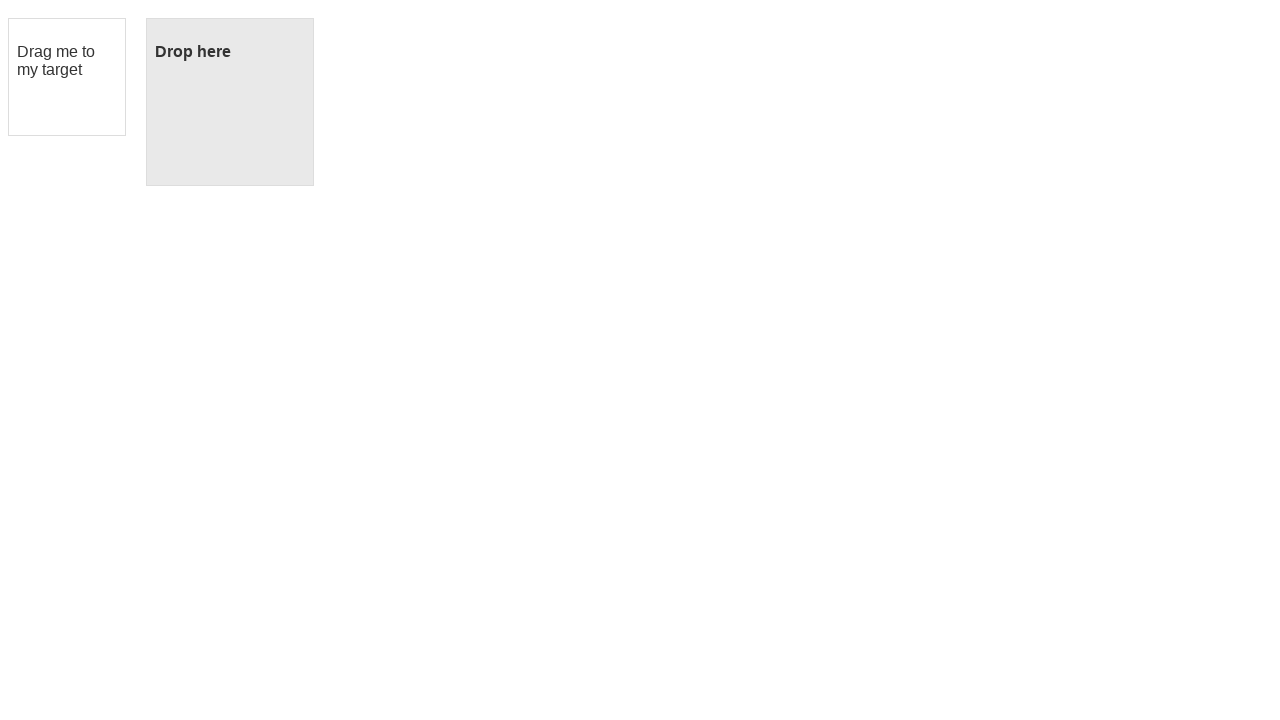

Dragged draggable element and dropped it onto the droppable target area at (230, 102)
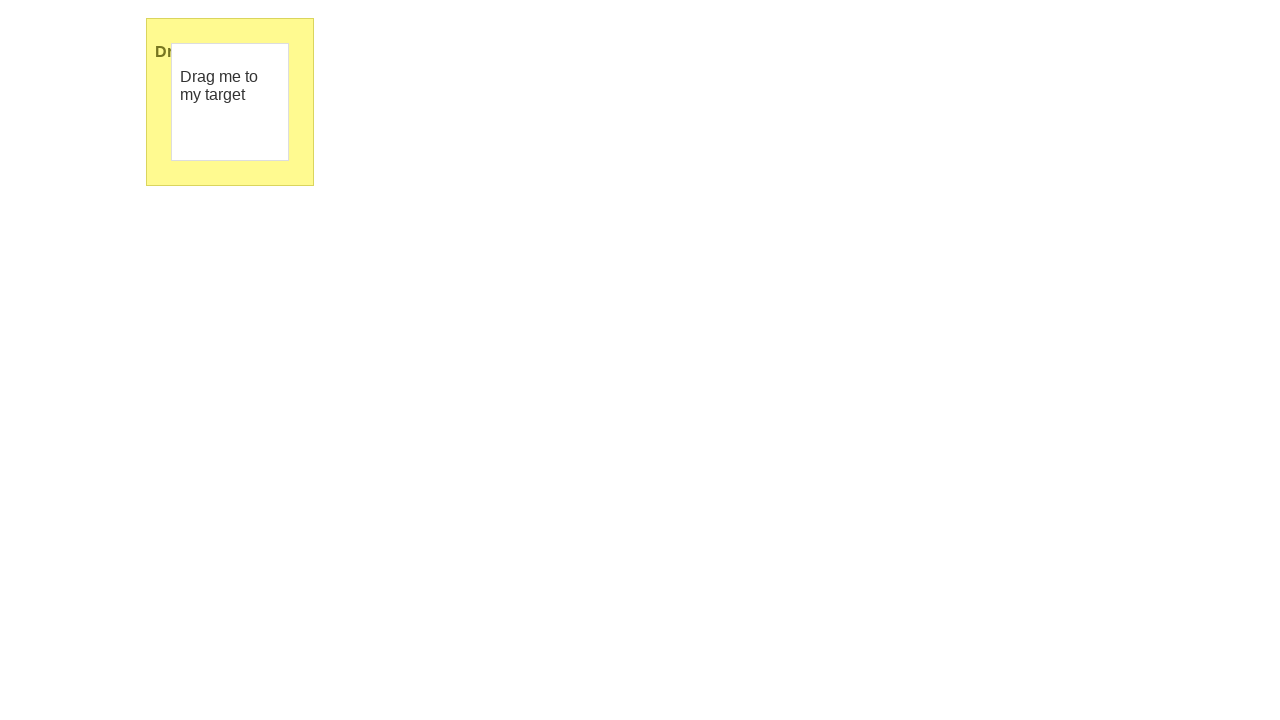

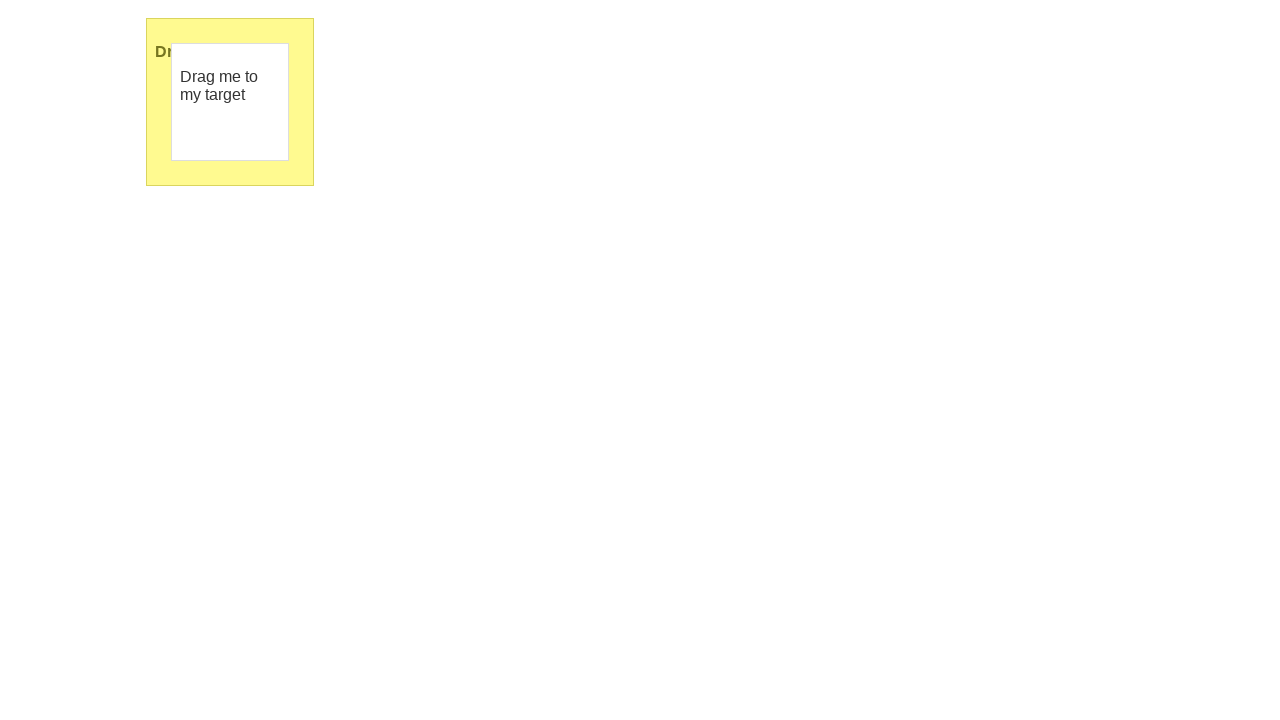